Tests that hovering over a text field displays a tooltip with the expected text "You hovered over the text field"

Starting URL: https://demoqa.com/tool-tips

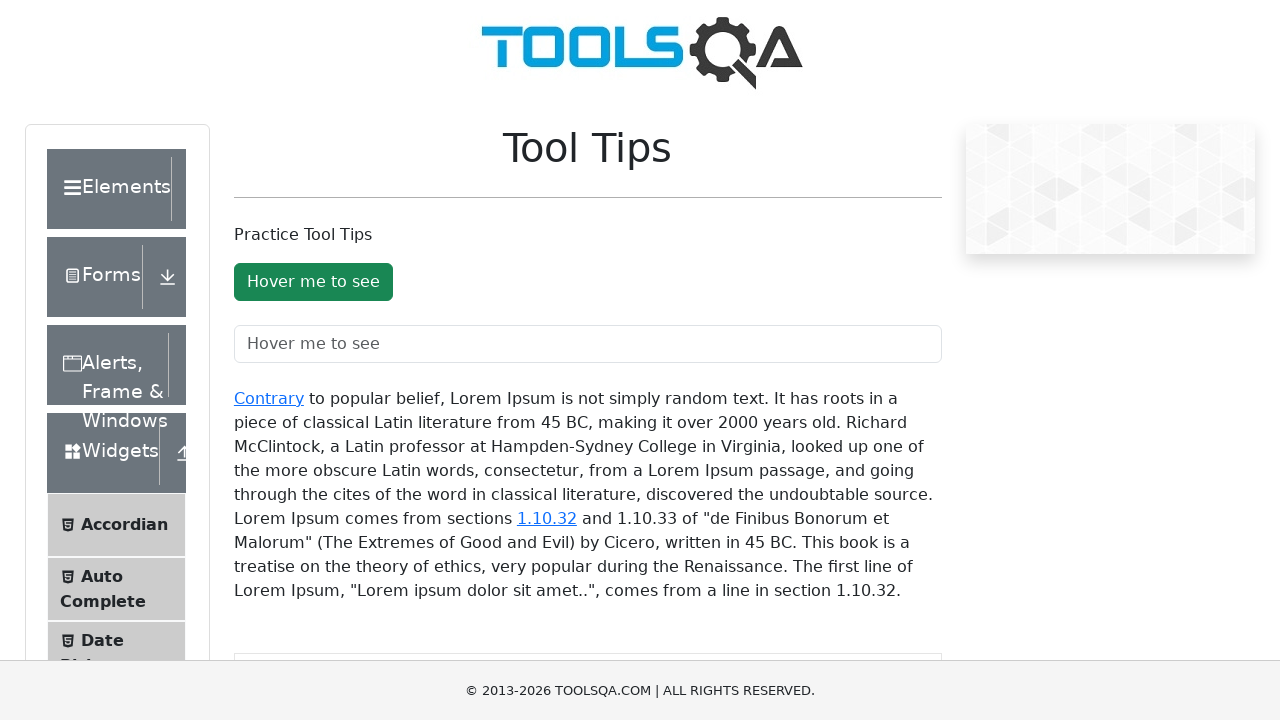

Text field became visible
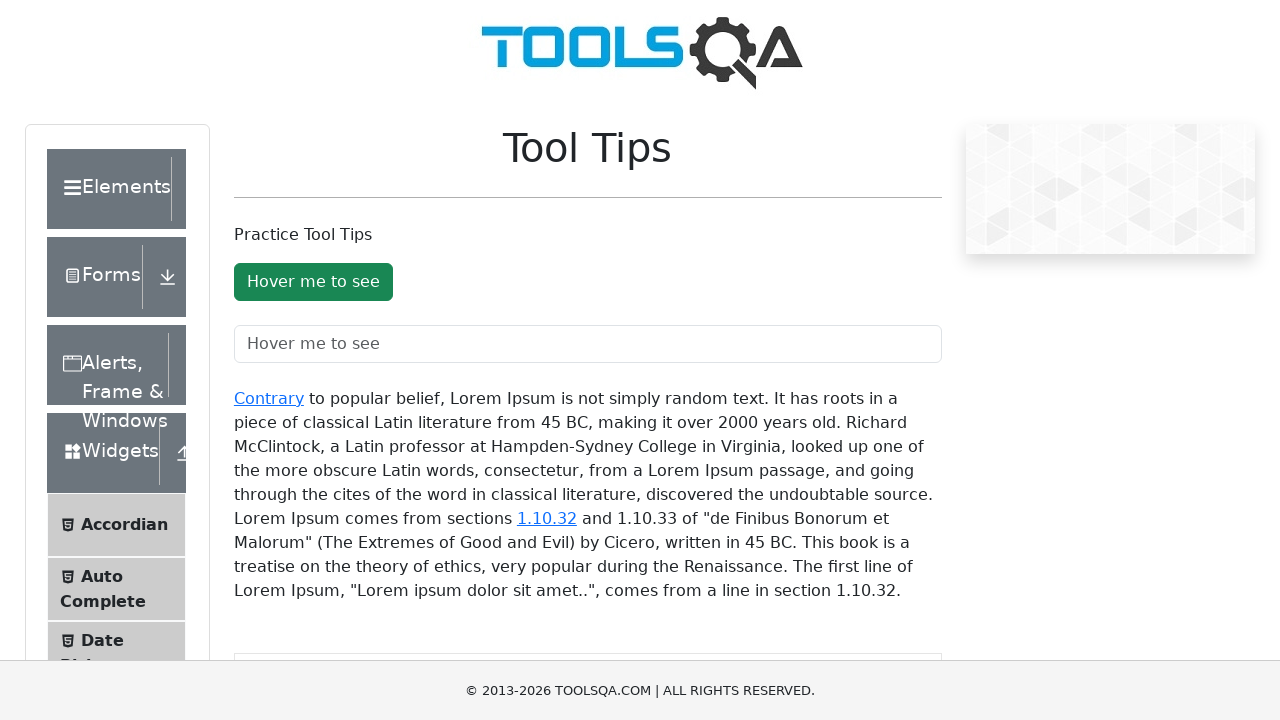

Hovered over the text field to trigger tooltip at (588, 344) on #toolTipTextField
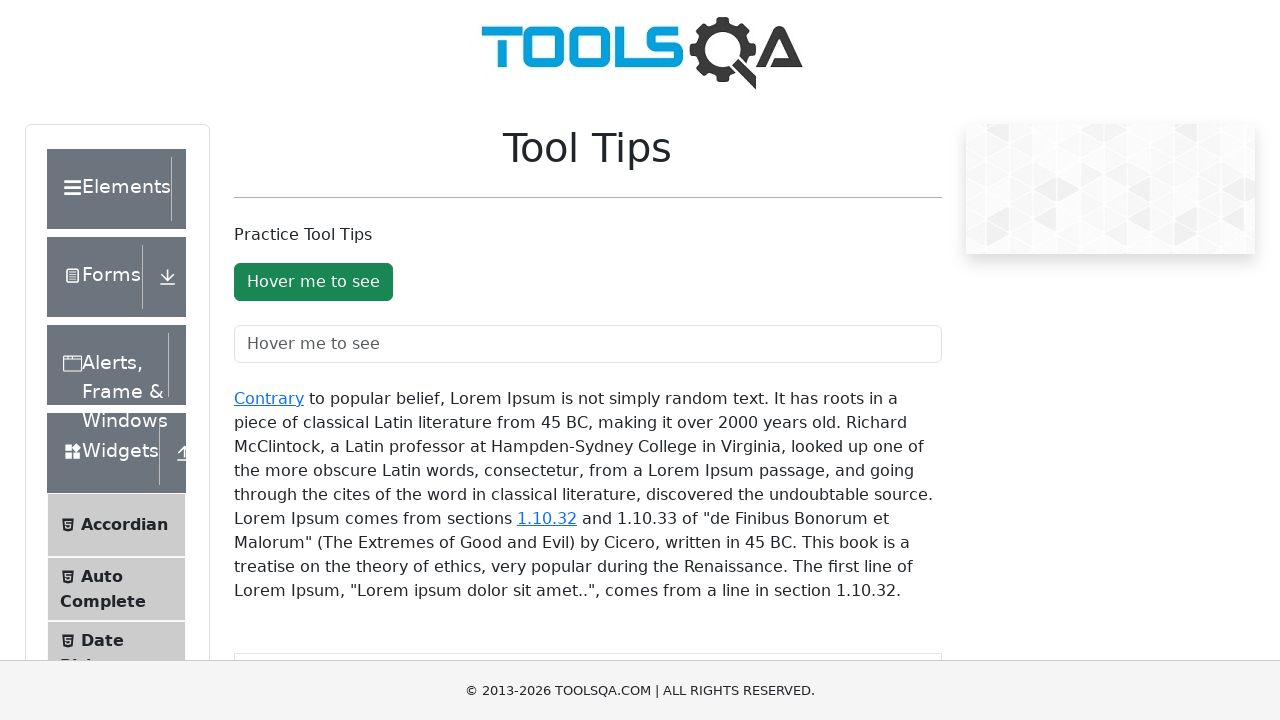

Tooltip appeared on screen
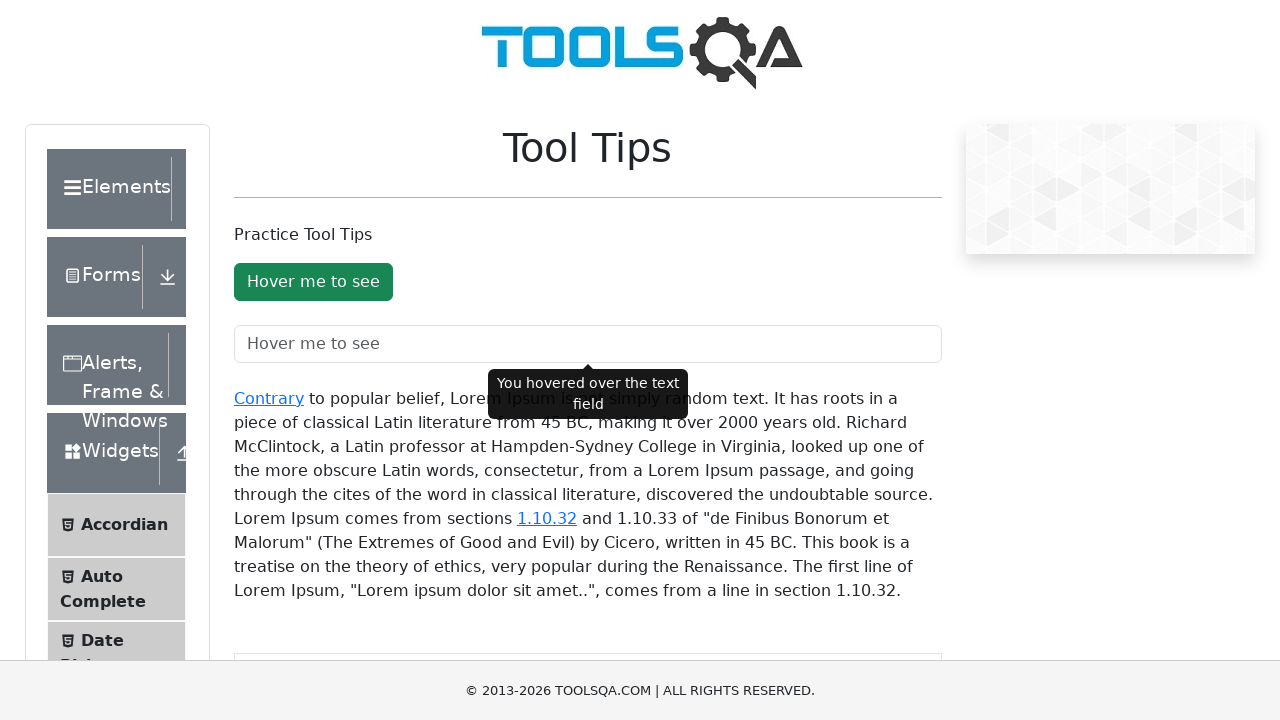

Verified tooltip is visible
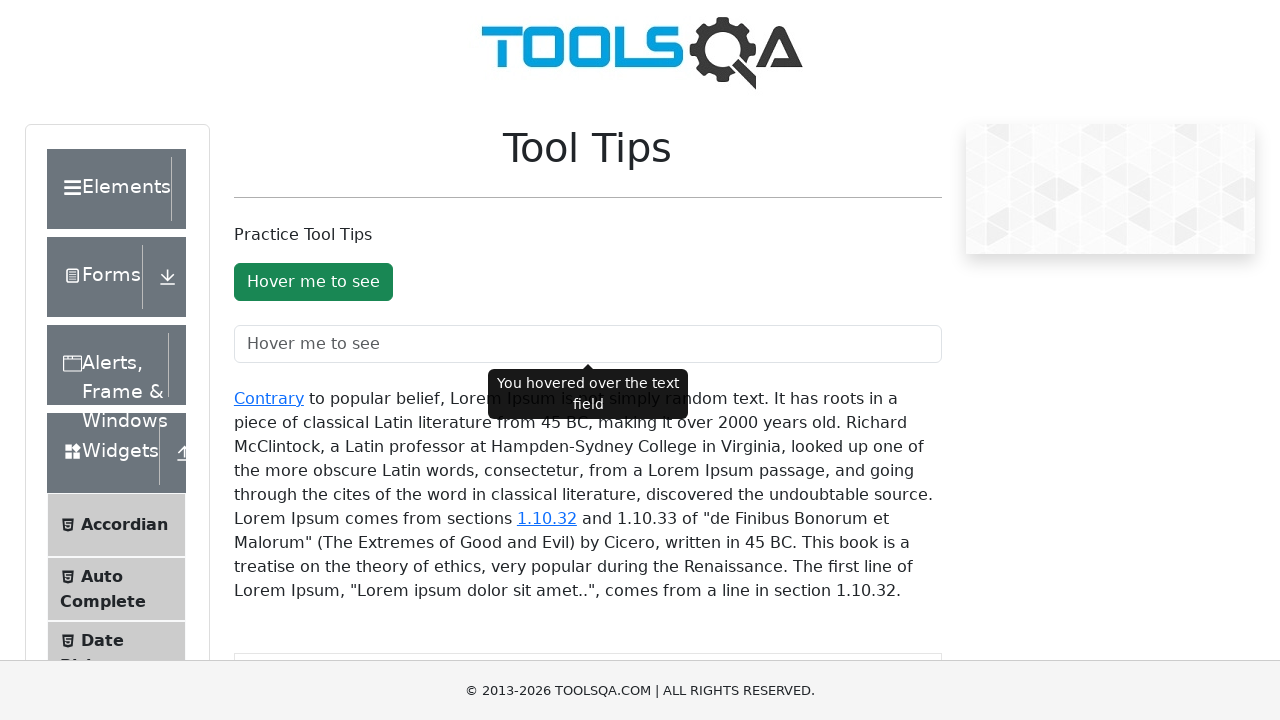

Verified tooltip text matches expected value 'You hovered over the text field'
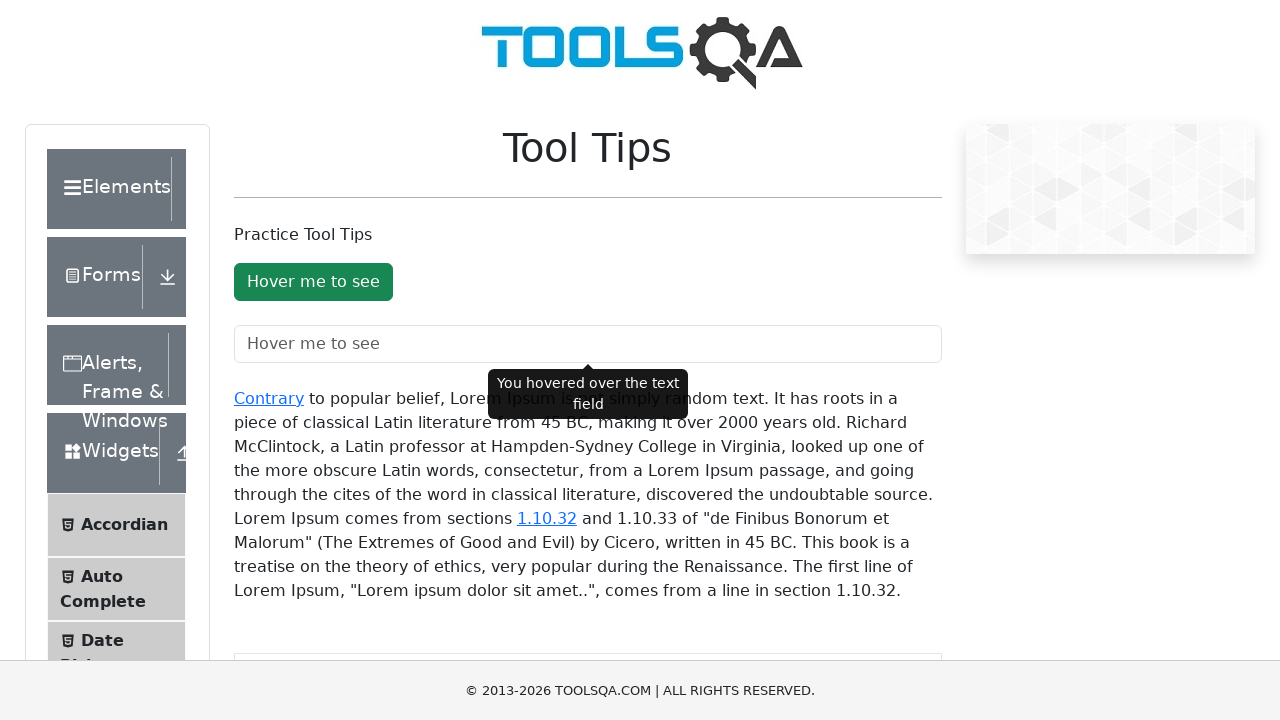

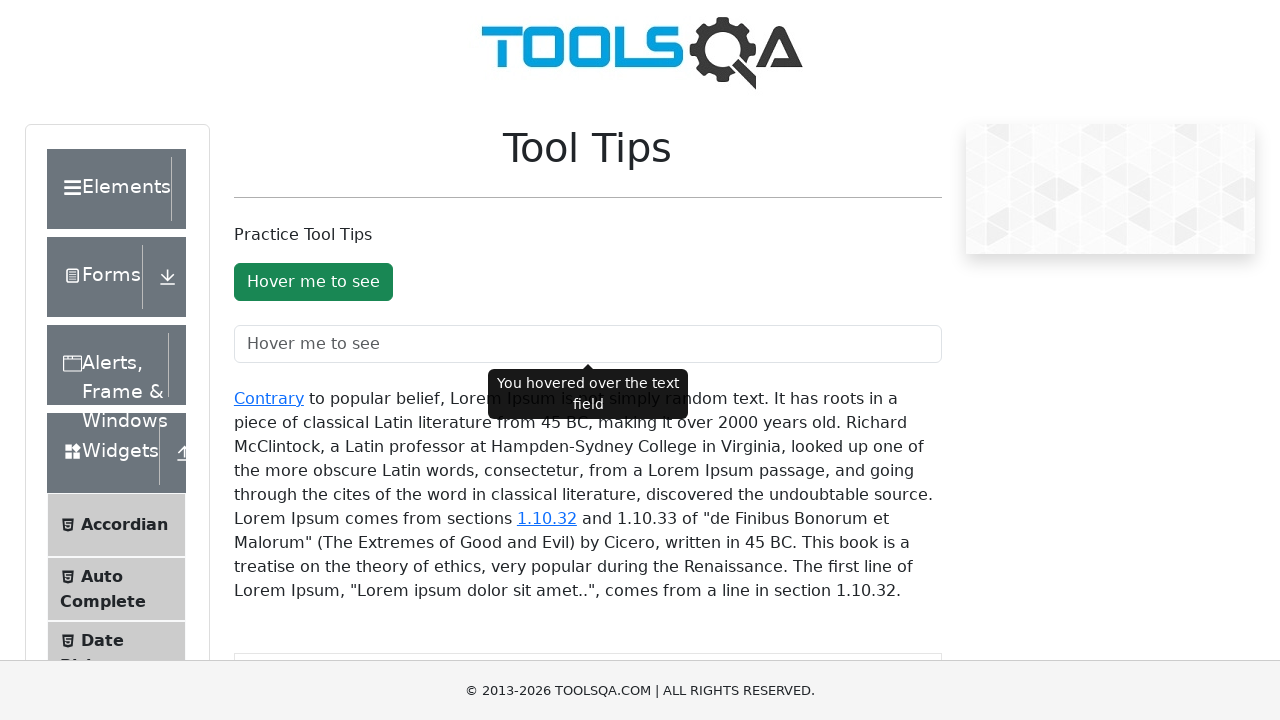